Tests that the profile text paragraphs are present and clickable

Starting URL: https://ateto1204.github.io/

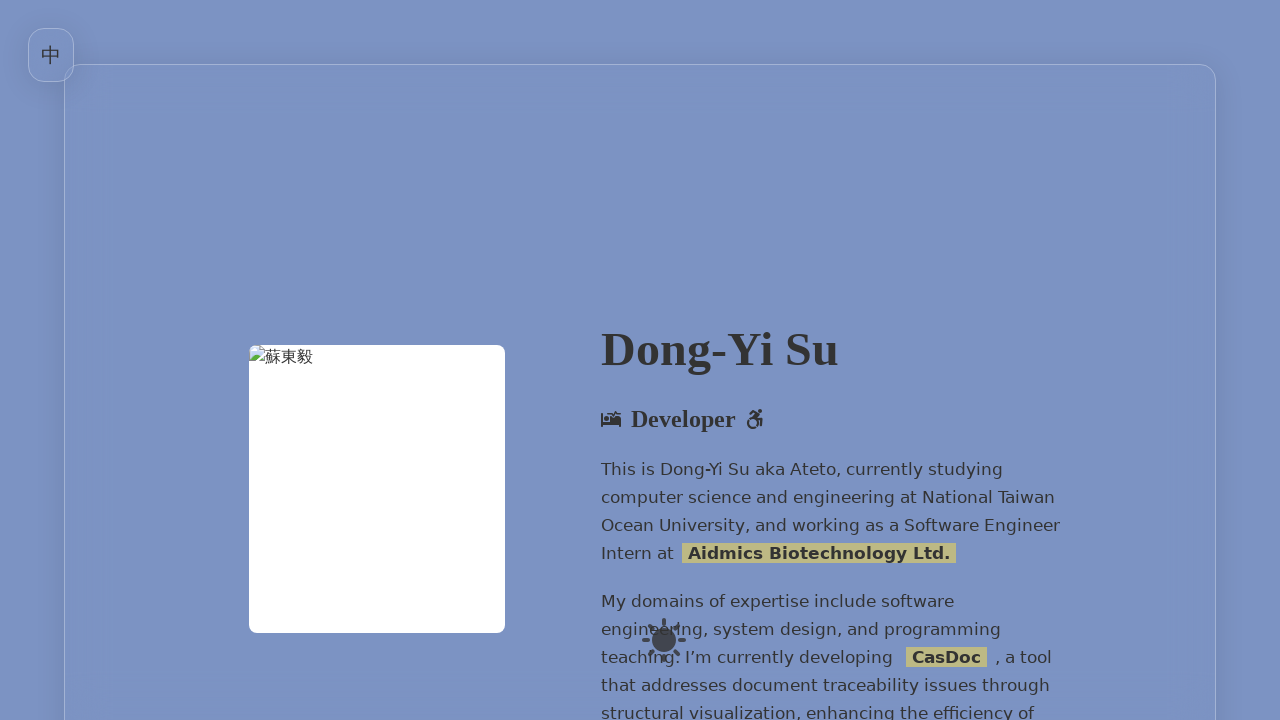

Clicked on first profile text paragraph 'This is Dong-Yi Su aka Ateto' at (640, 511) on internal:text="This is Dong-Yi Su aka Ateto"i
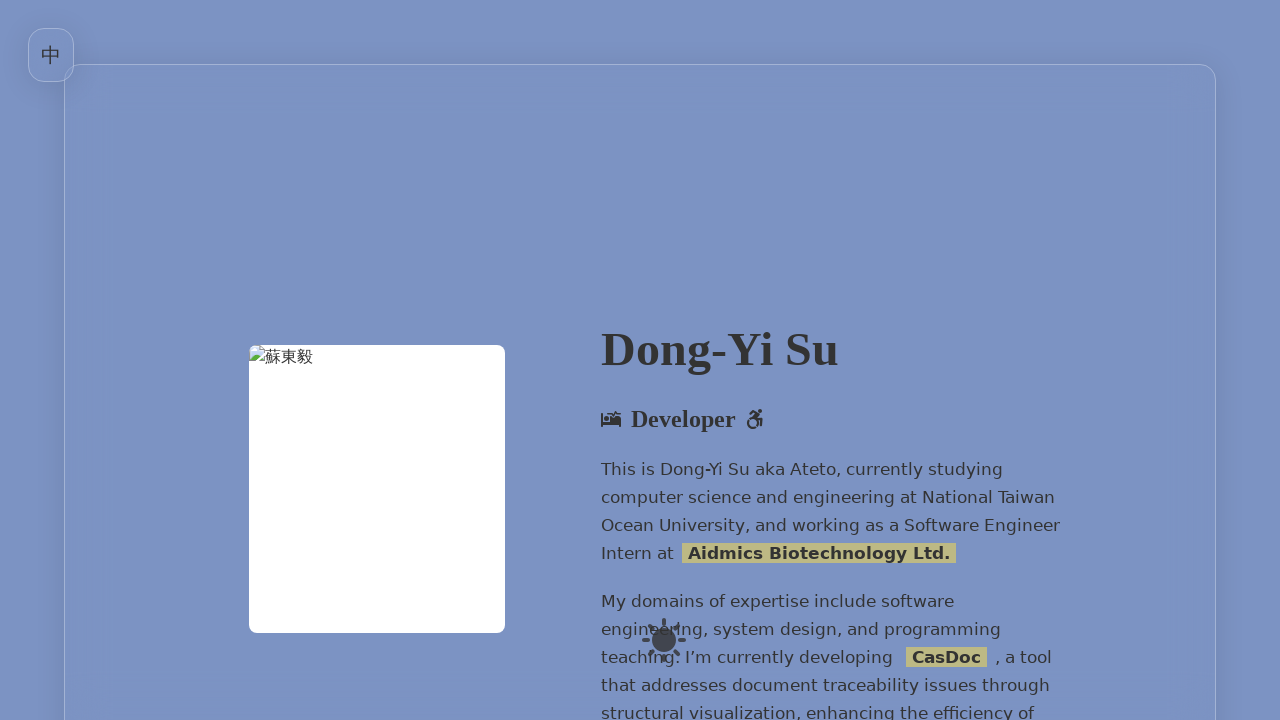

Clicked on second profile text paragraph 'My domains of expertise include' at (640, 360) on internal:text="My domains of expertise include"i
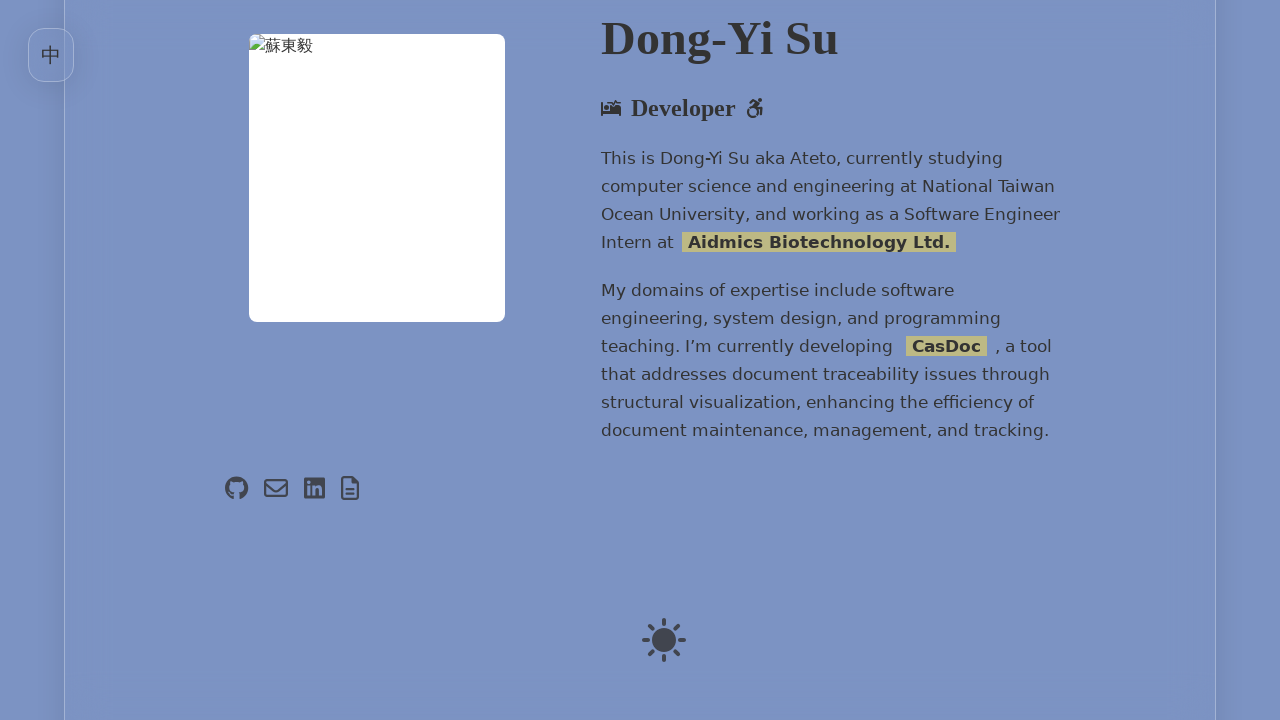

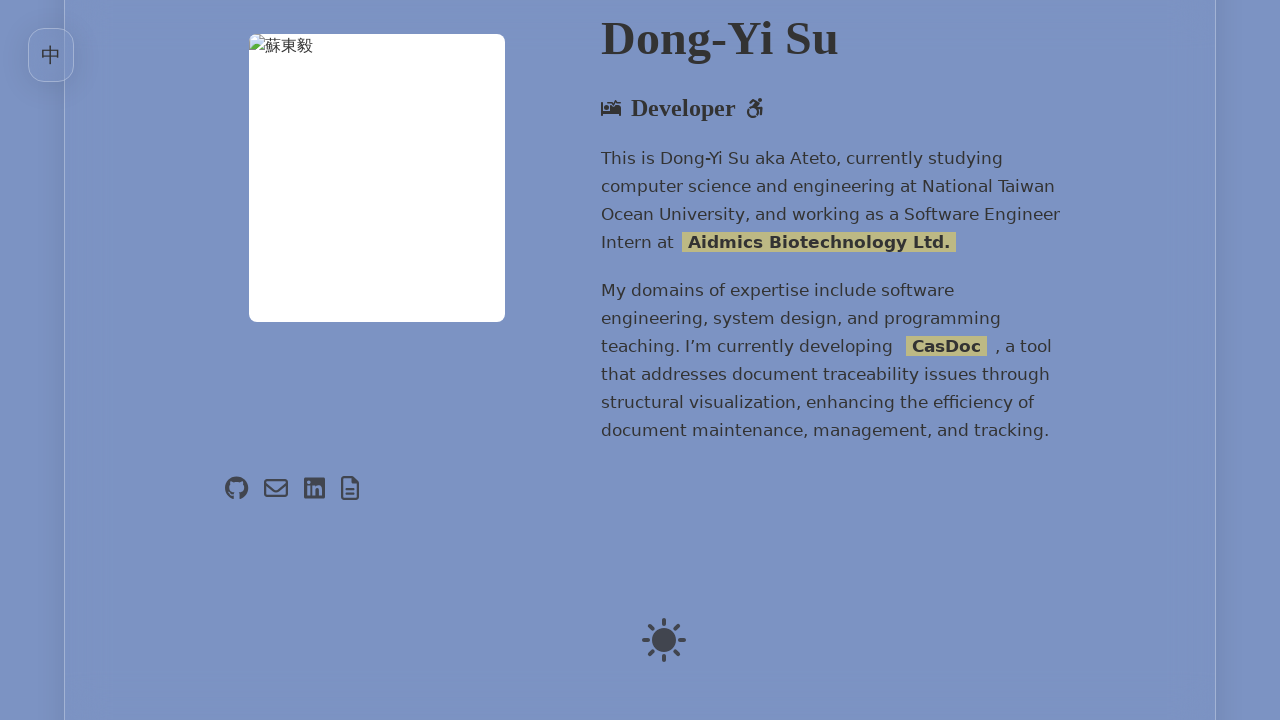